Tests JavaScript prompt dialog by entering text and accepting/dismissing it

Starting URL: https://automationfc.github.io/basic-form/index.html

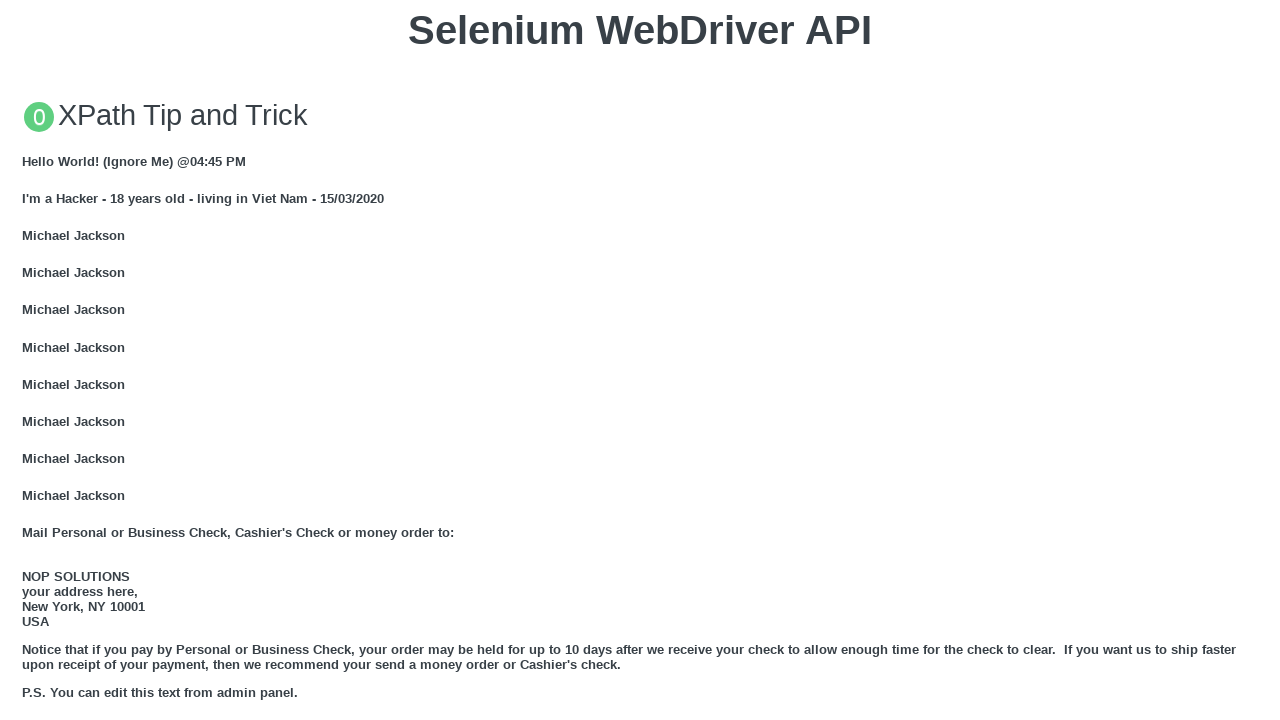

Set up dialog handler to accept prompt with text: 'Đồng Tháp'
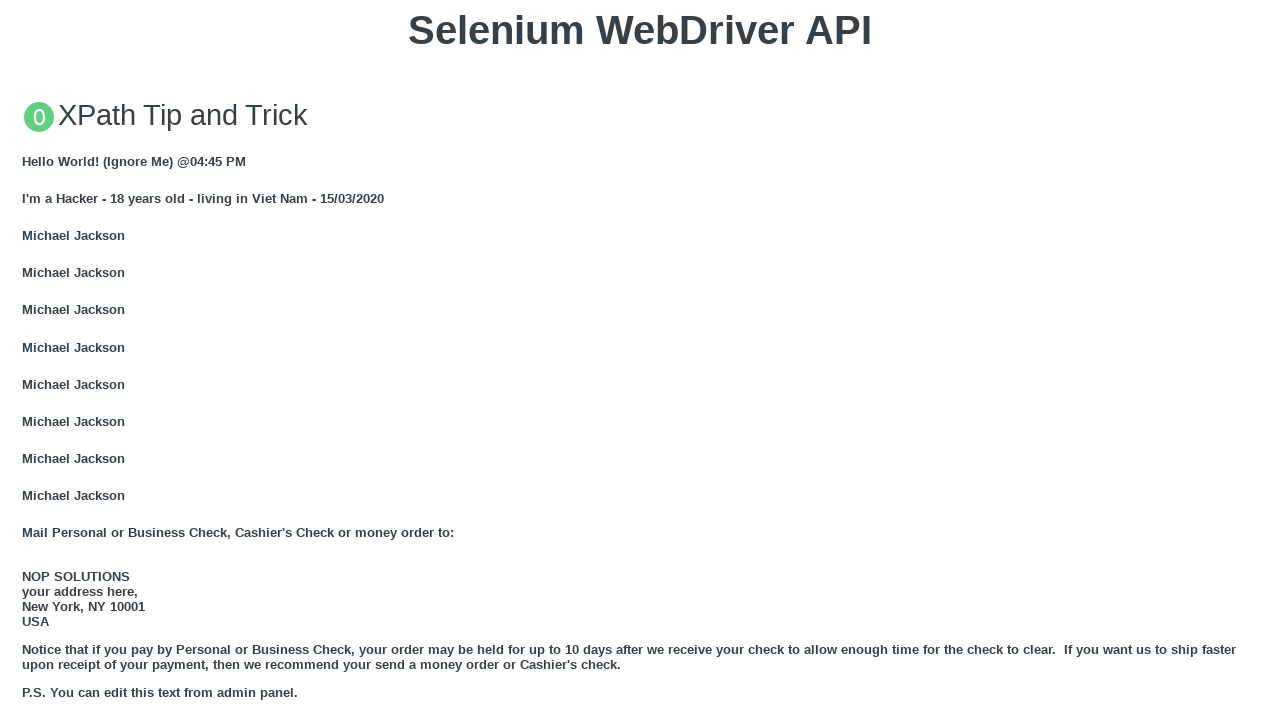

Clicked 'Click for JS Prompt' button to trigger prompt dialog at (640, 360) on xpath=//button[text()='Click for JS Prompt']
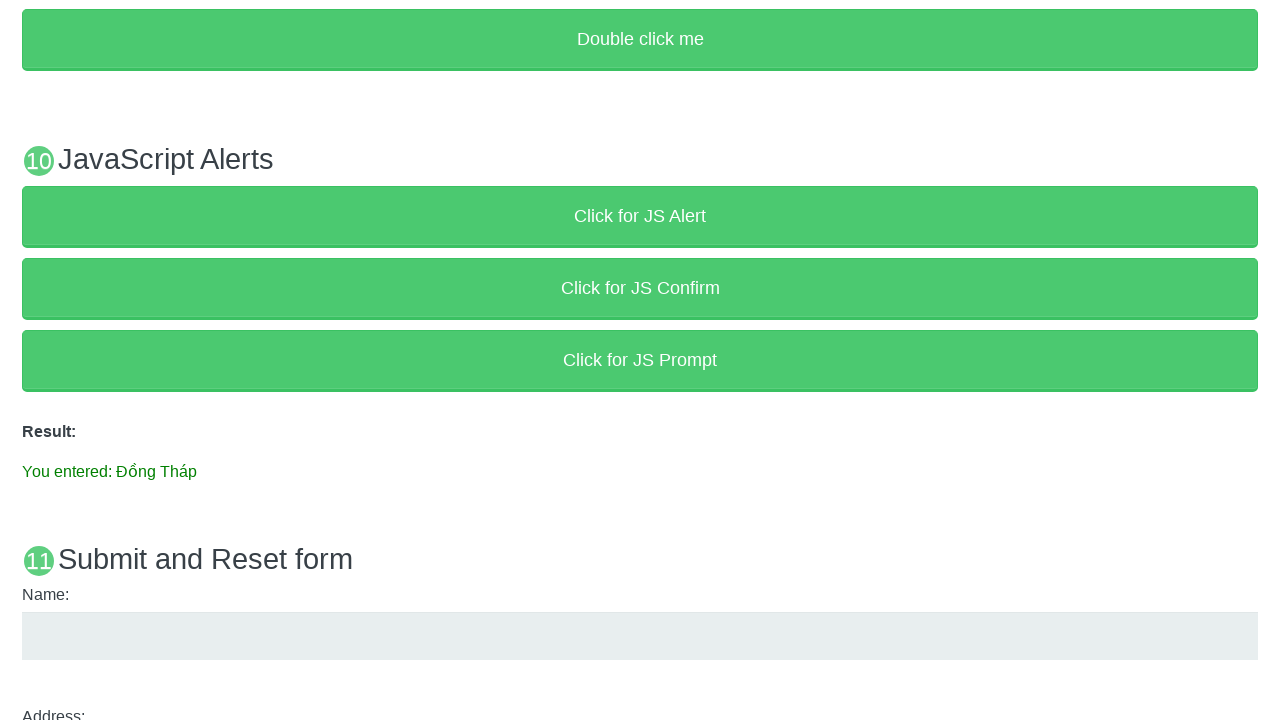

Verified prompt acceptance: result displays 'You entered: Đồng Tháp'
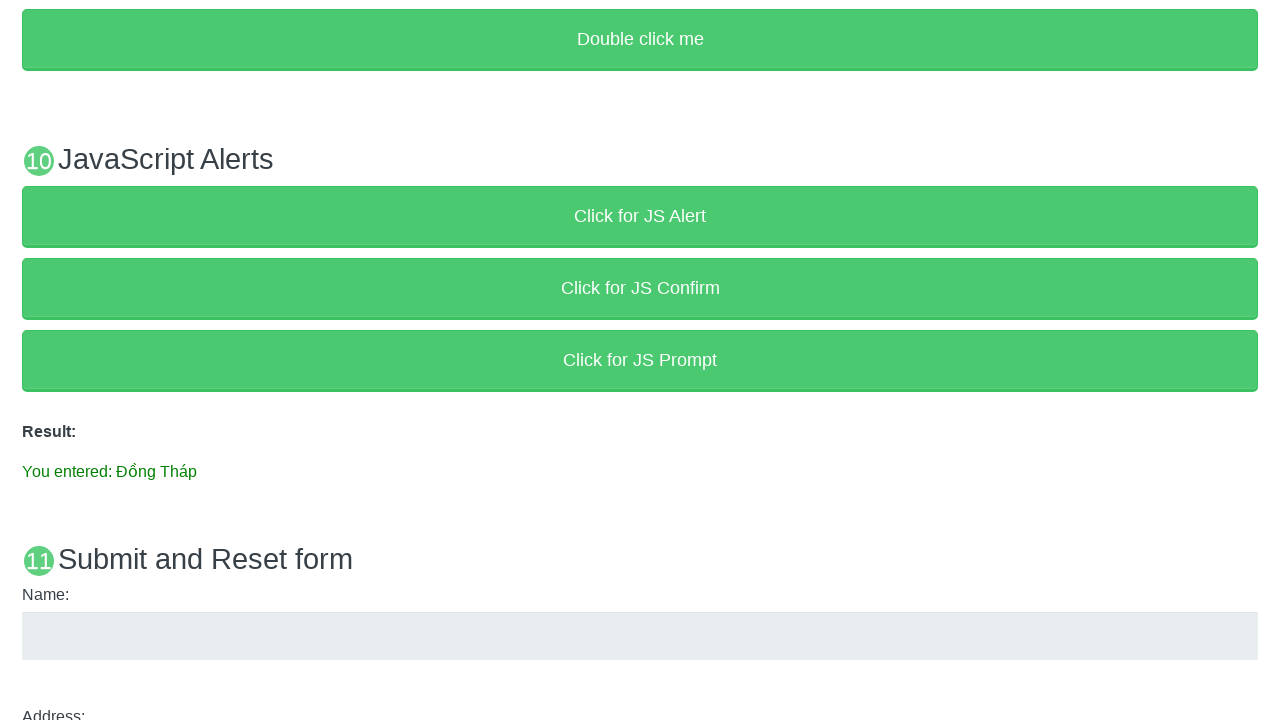

Set up dialog handler to dismiss prompt
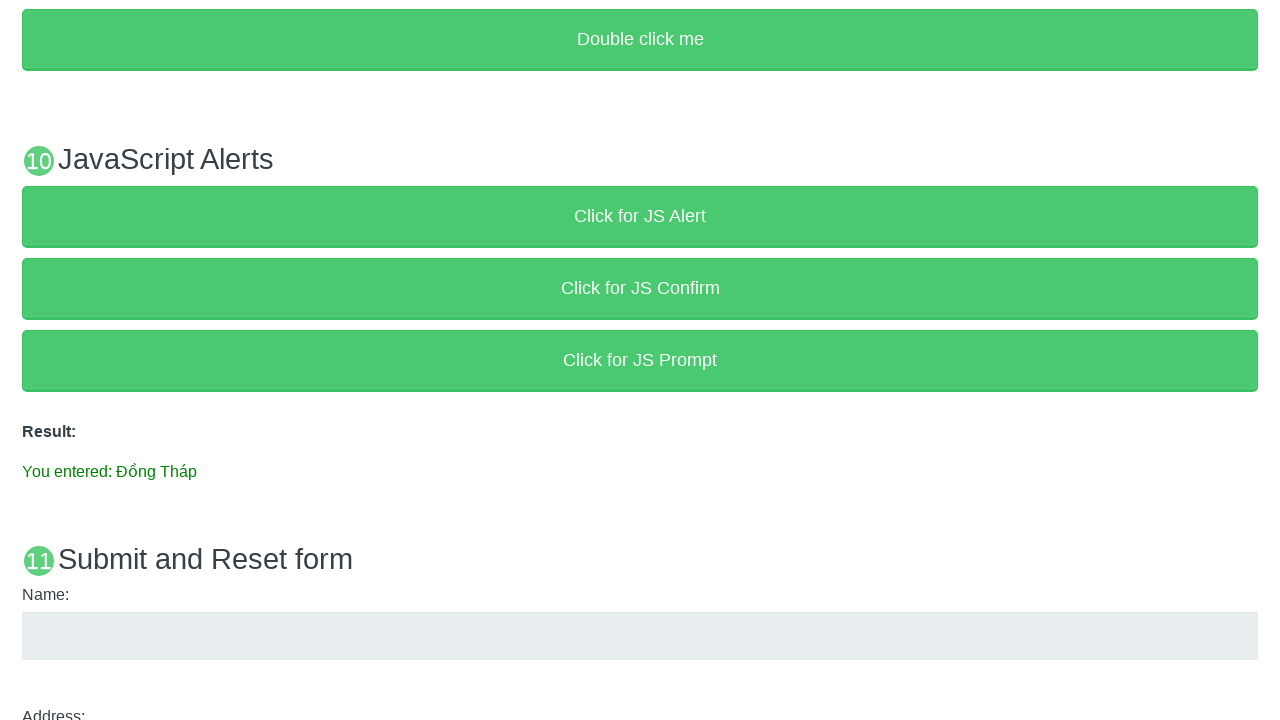

Clicked 'Click for JS Prompt' button to trigger second prompt dialog at (640, 360) on xpath=//button[text()='Click for JS Prompt']
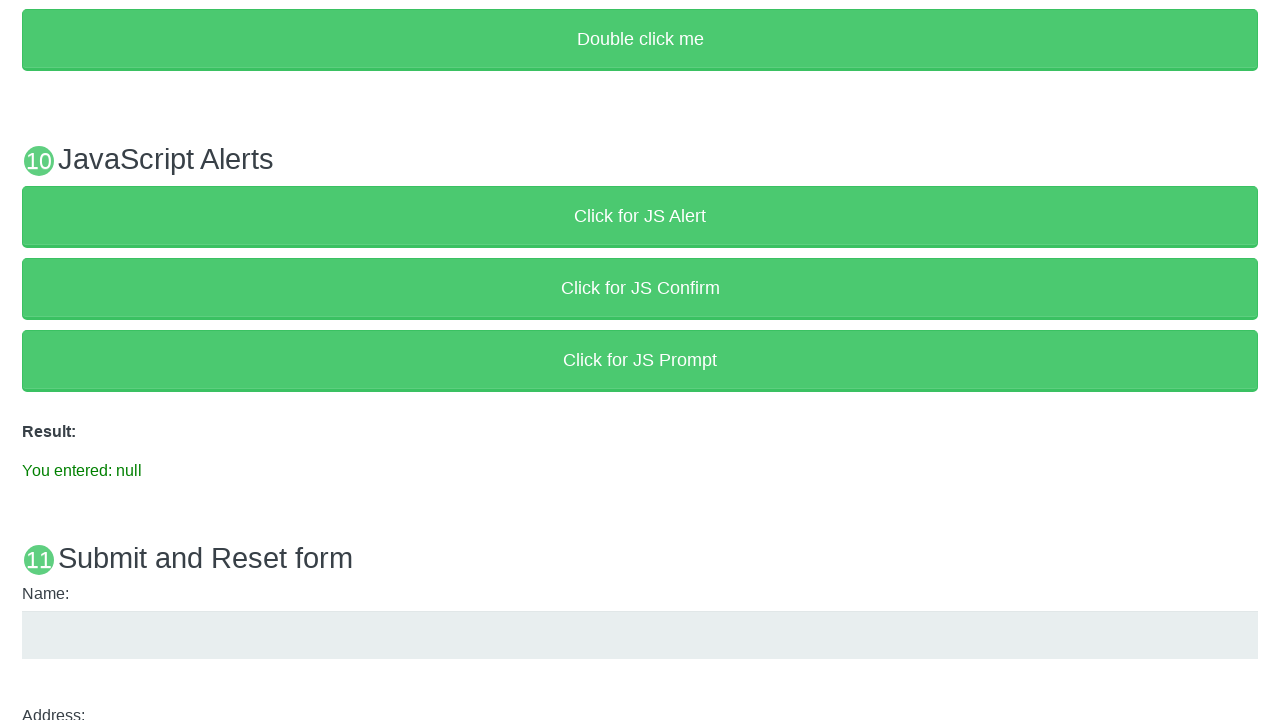

Verified prompt dismissal: result displays 'You entered: null'
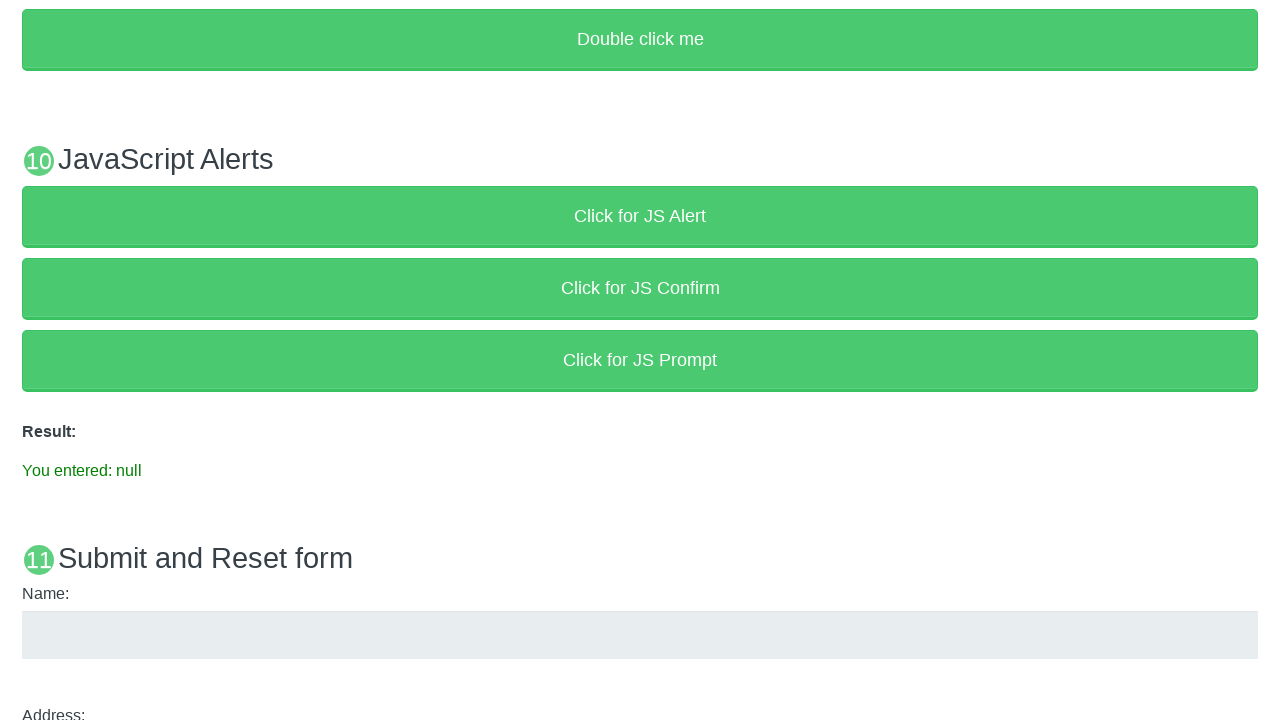

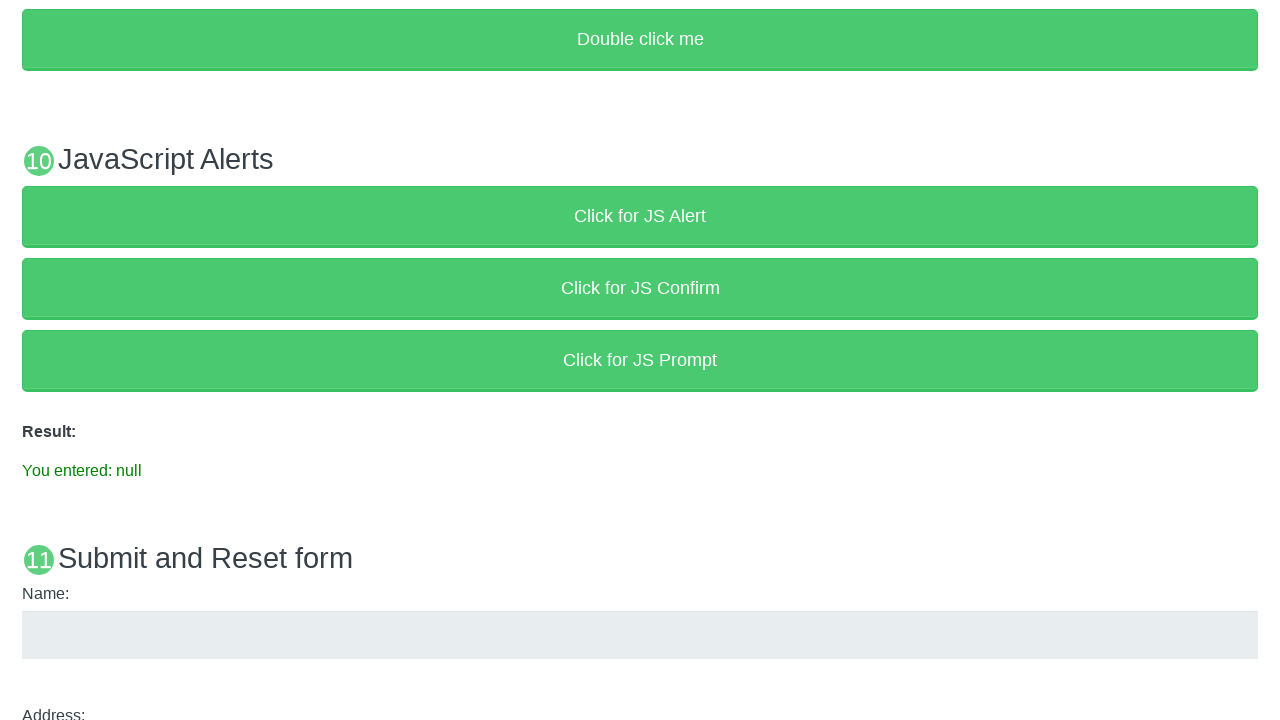